Tests GitHub repository page by clicking on the Pull requests tab and verifying the tab text contains "Pull requests"

Starting URL: https://github.com/williamgutierrez/SelSimpleDemo

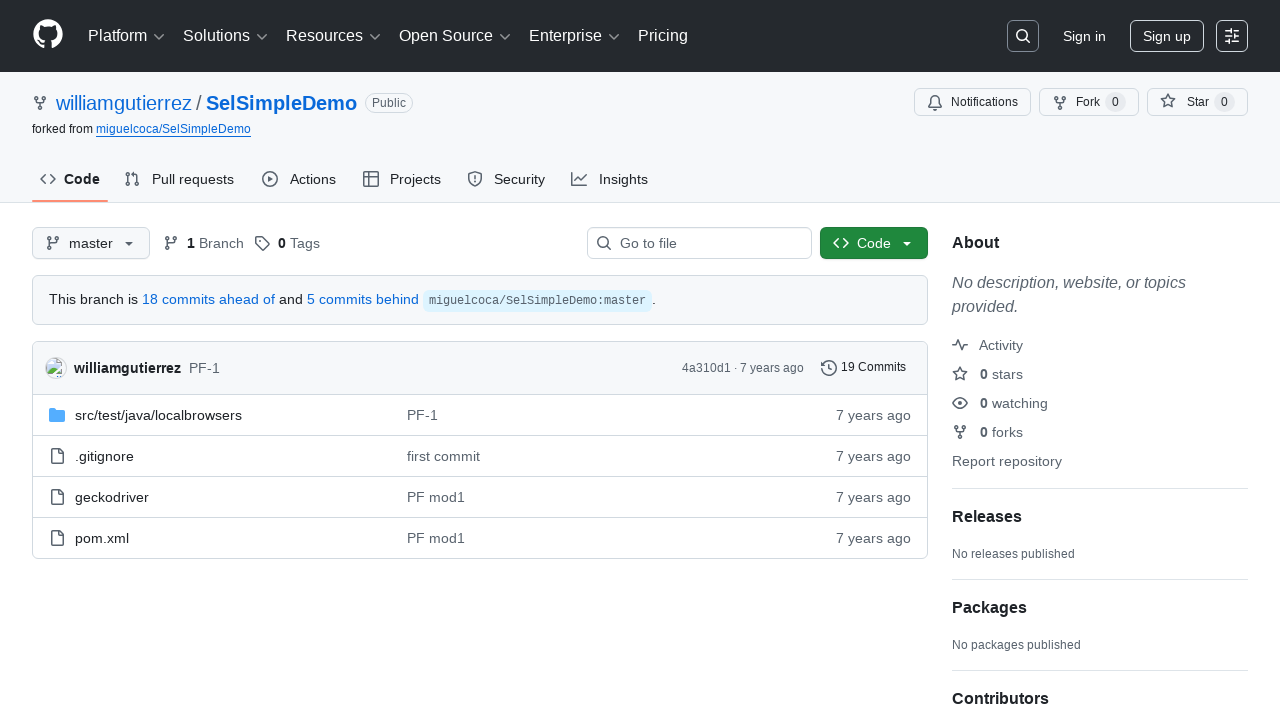

Clicked on Pull requests tab at (193, 179) on xpath=//span[contains(text(),'Pull request')]
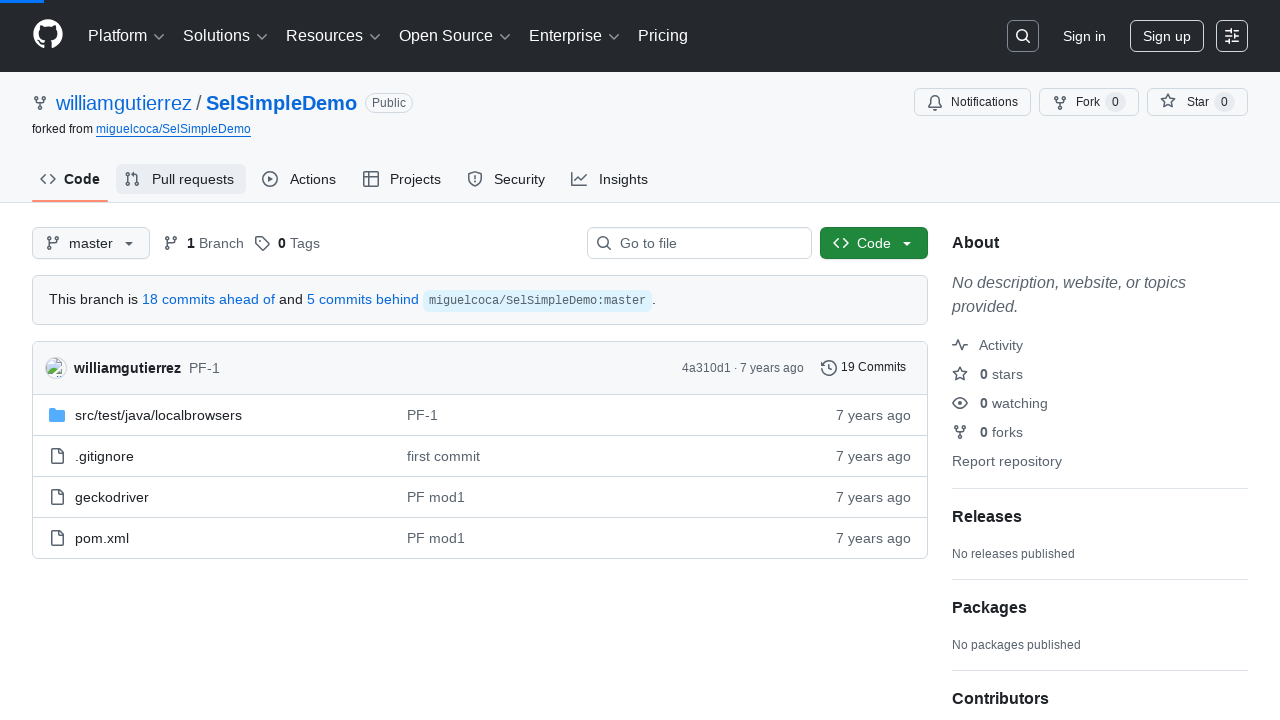

Pull requests tab loaded and verified as visible
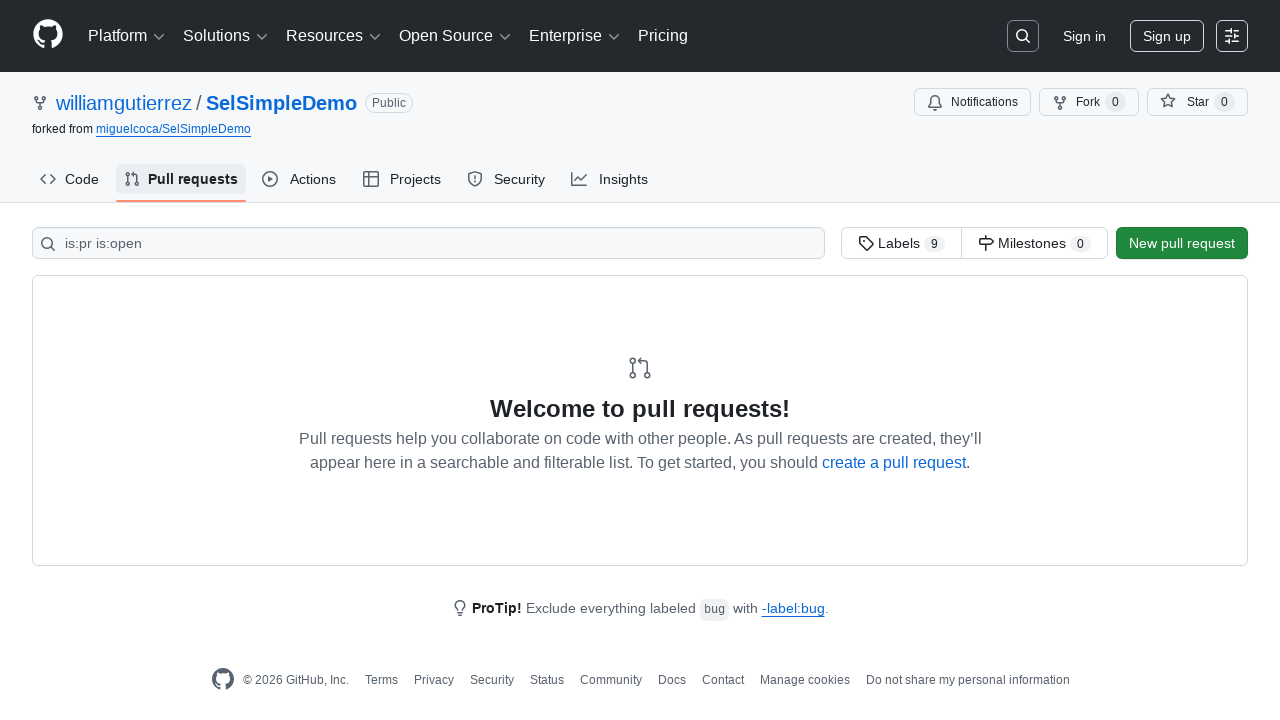

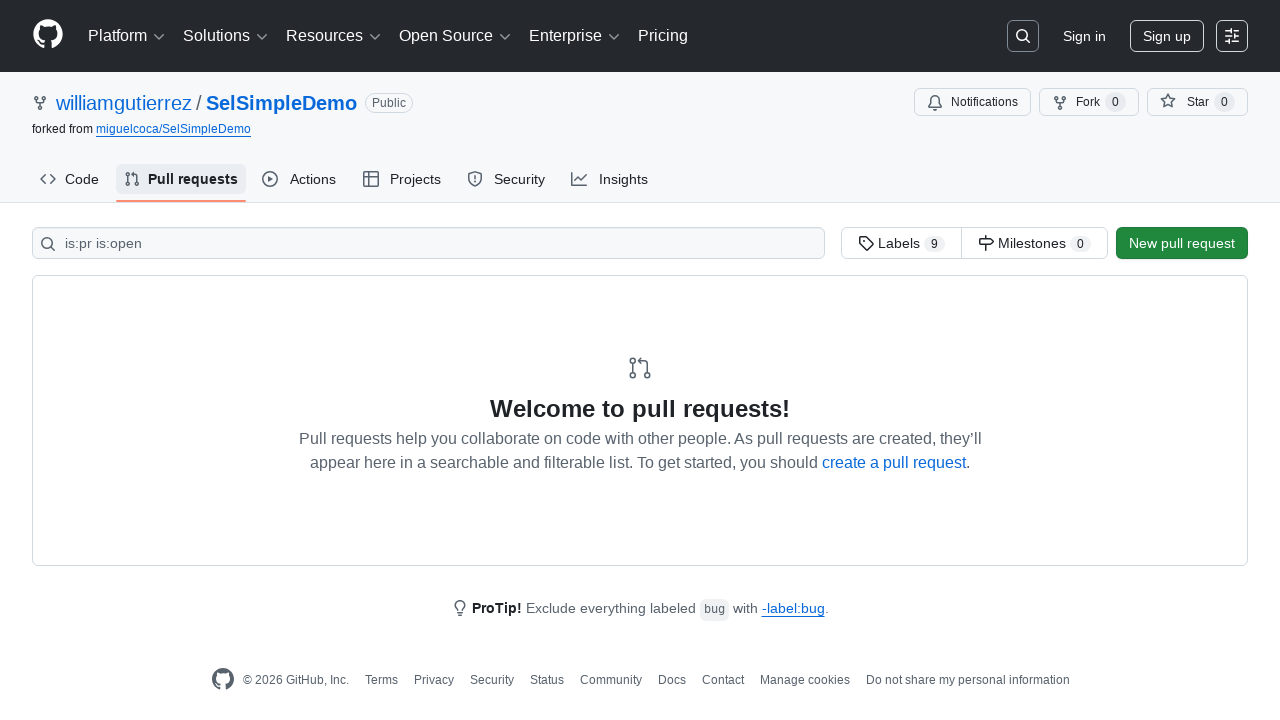